Tests bootstrap dropdown functionality by clicking a dropdown menu and selecting a specific option (JavaScript) from the list.

Starting URL: http://seleniumpractise.blogspot.com/2016/08/bootstrap-dropdown-example-for-selenium.html

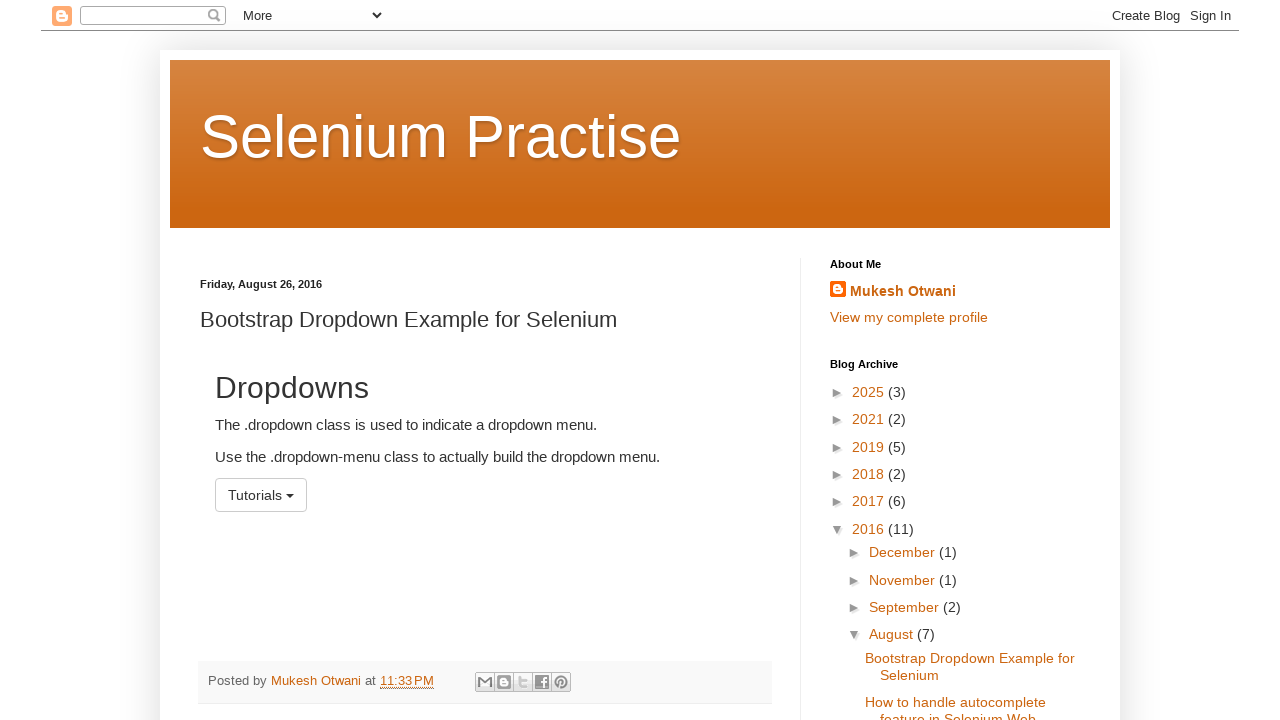

Clicked the dropdown menu button at (261, 495) on #menu1
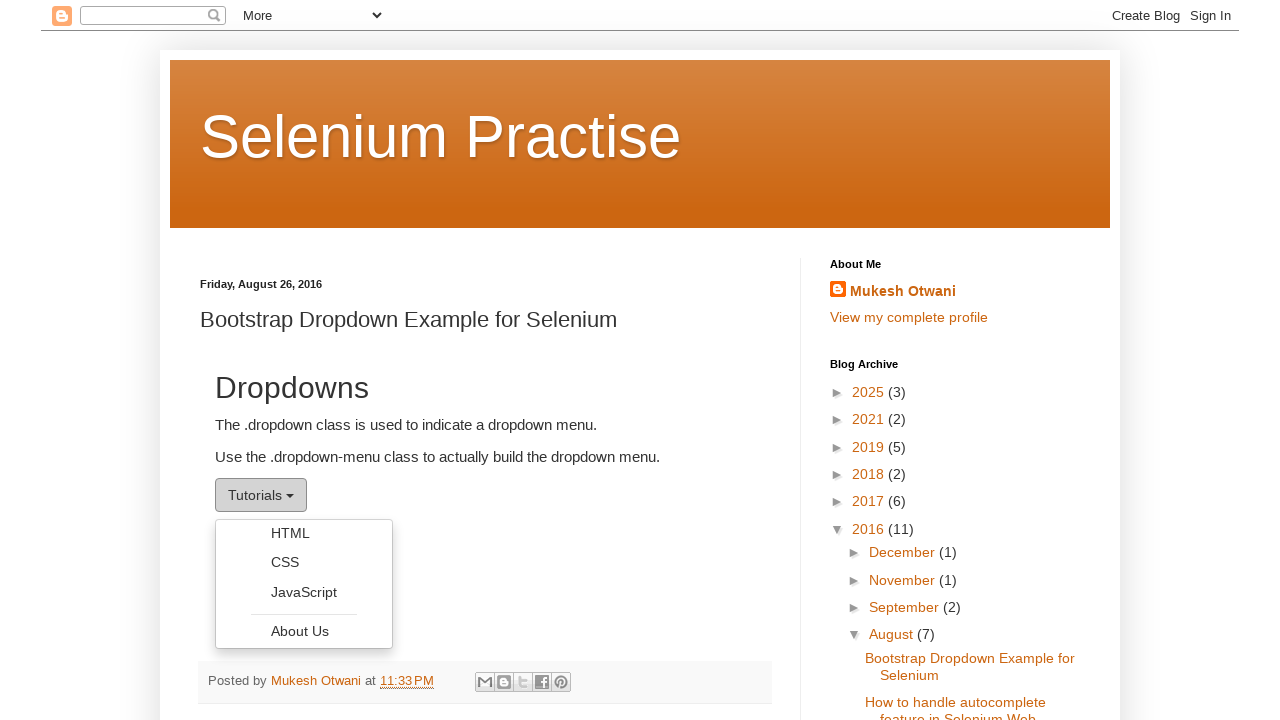

Dropdown menu appeared with options
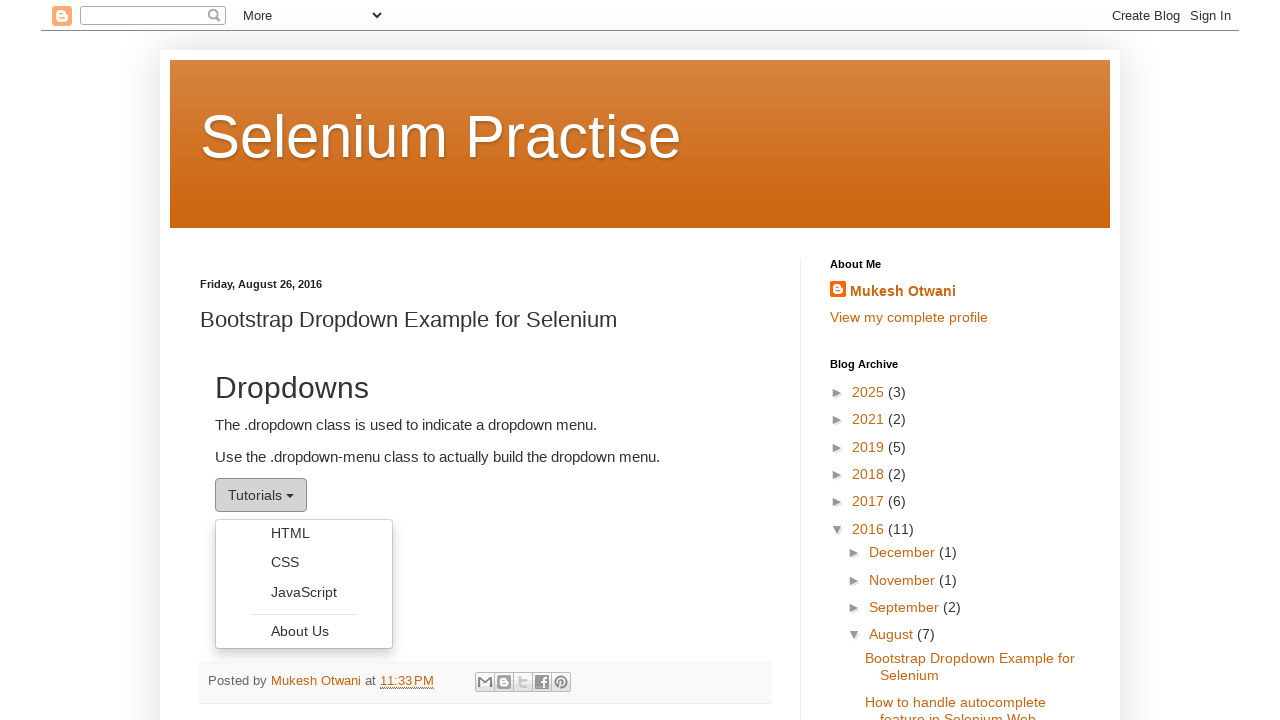

Selected JavaScript option from the dropdown menu at (304, 592) on ul.dropdown-menu li a:has-text('JavaScript')
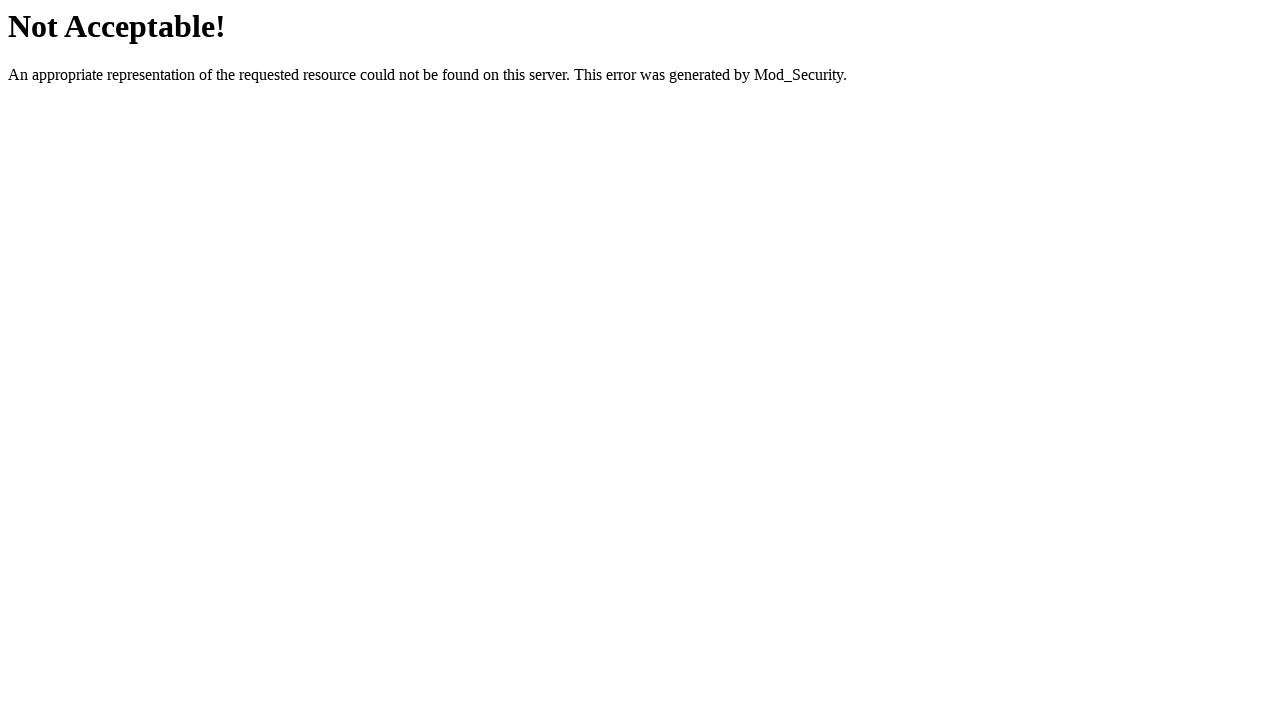

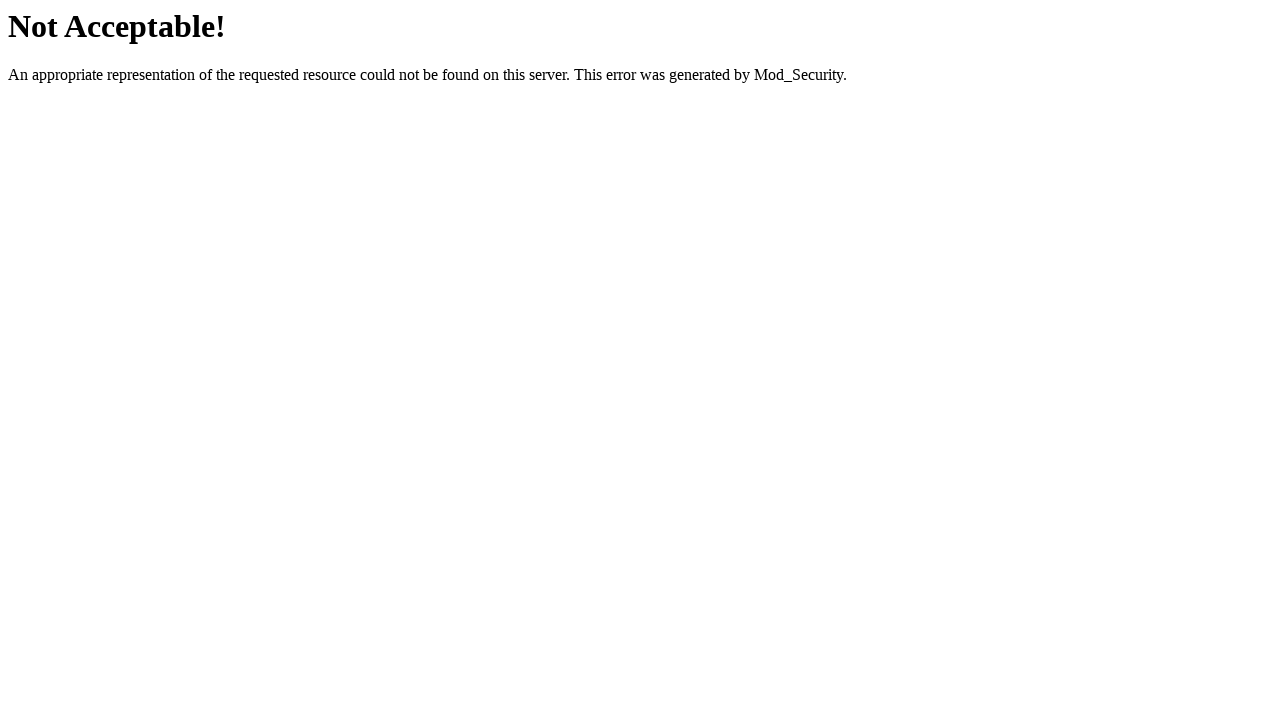